Navigates to the DataDome website homepage

Starting URL: https://datadome.co/

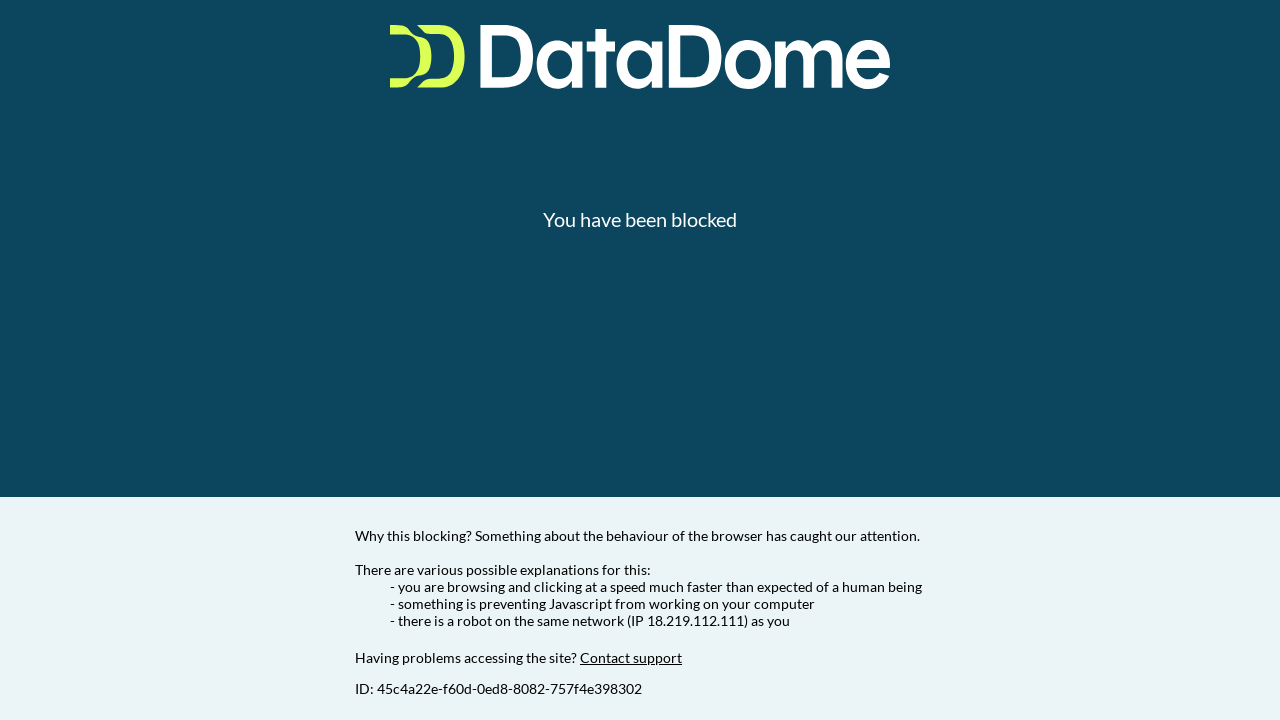

Navigated to DataDome website homepage
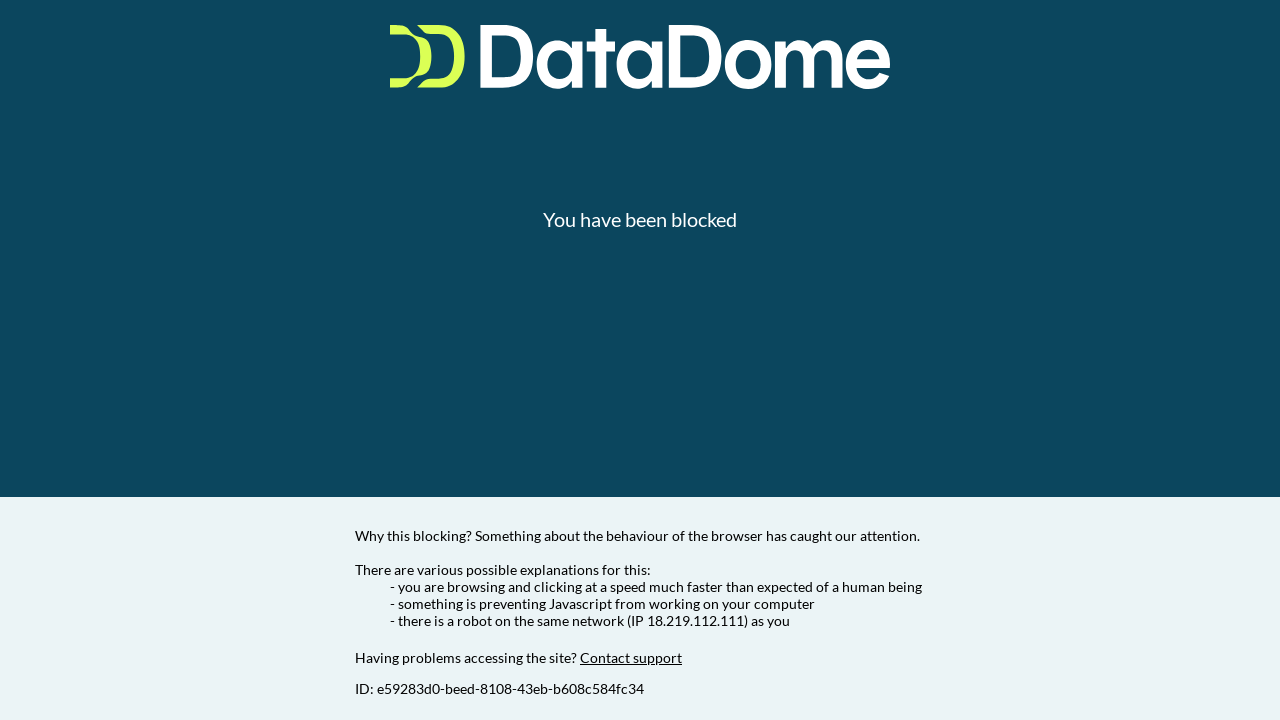

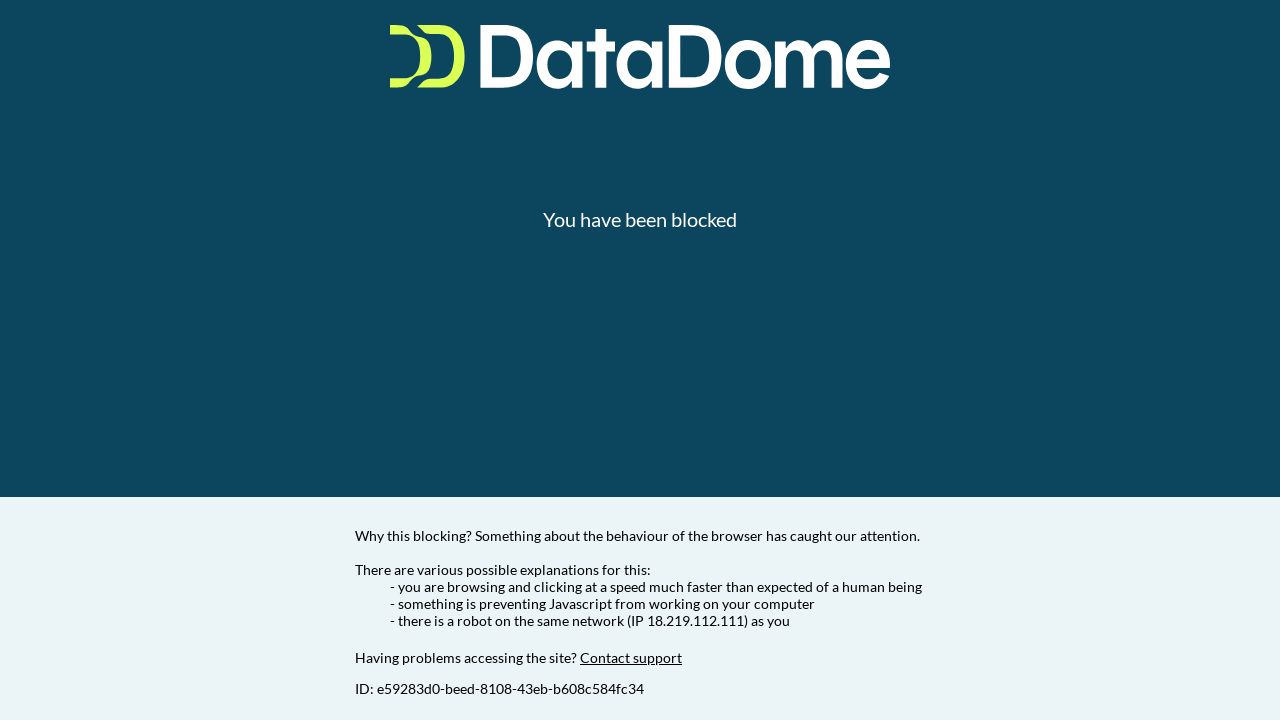